Tests checkbox functionality by locating checkboxes and clicking the first one

Starting URL: https://the-internet.herokuapp.com/checkboxes

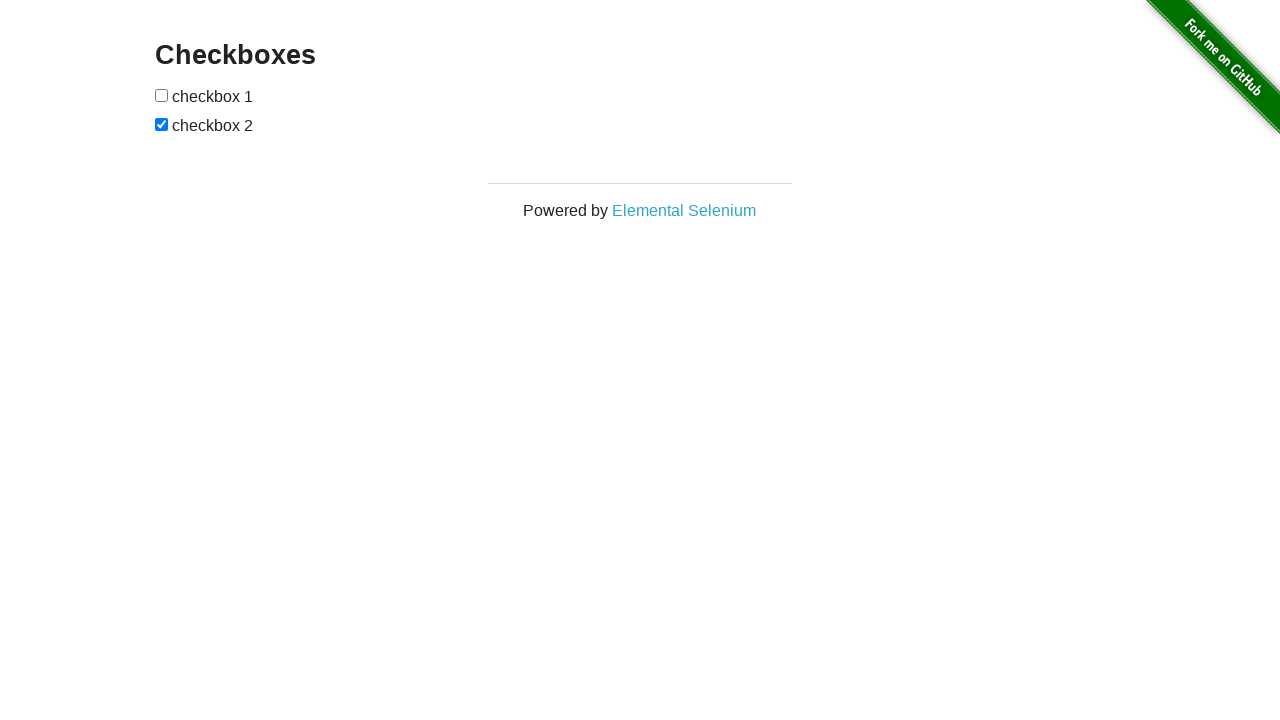

Waited for checkboxes to be visible
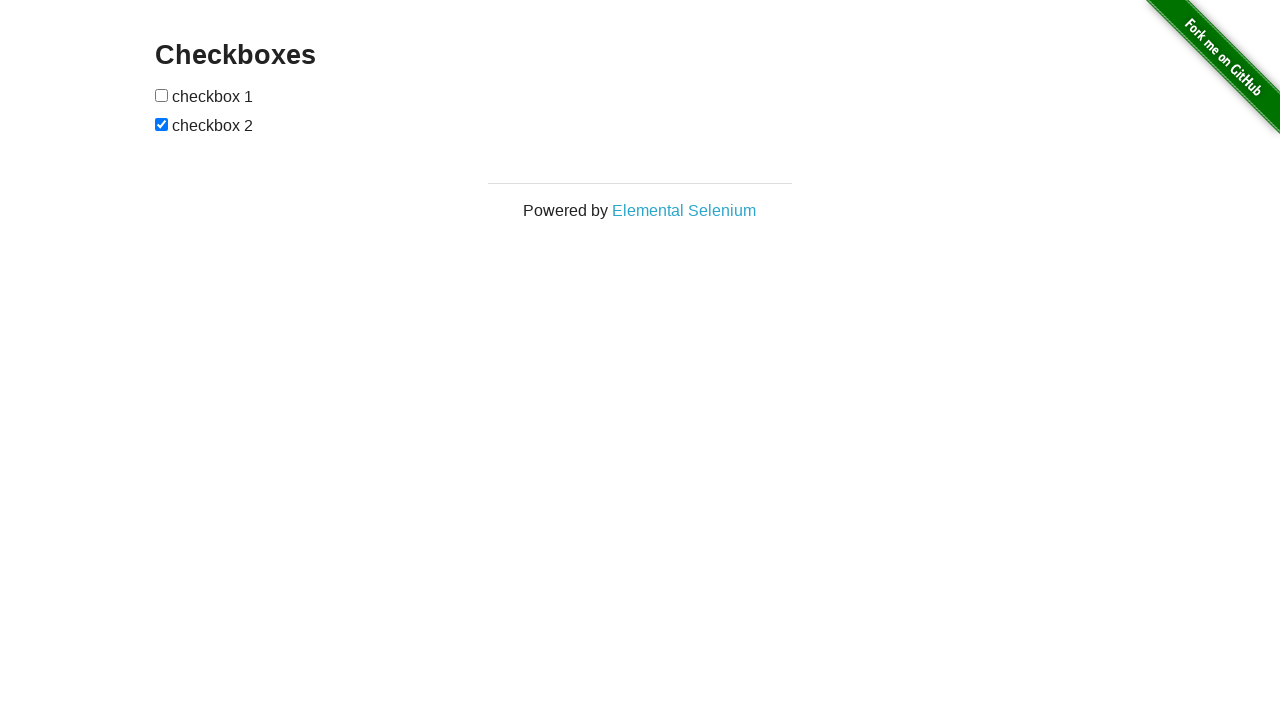

Located all checkbox elements on the page
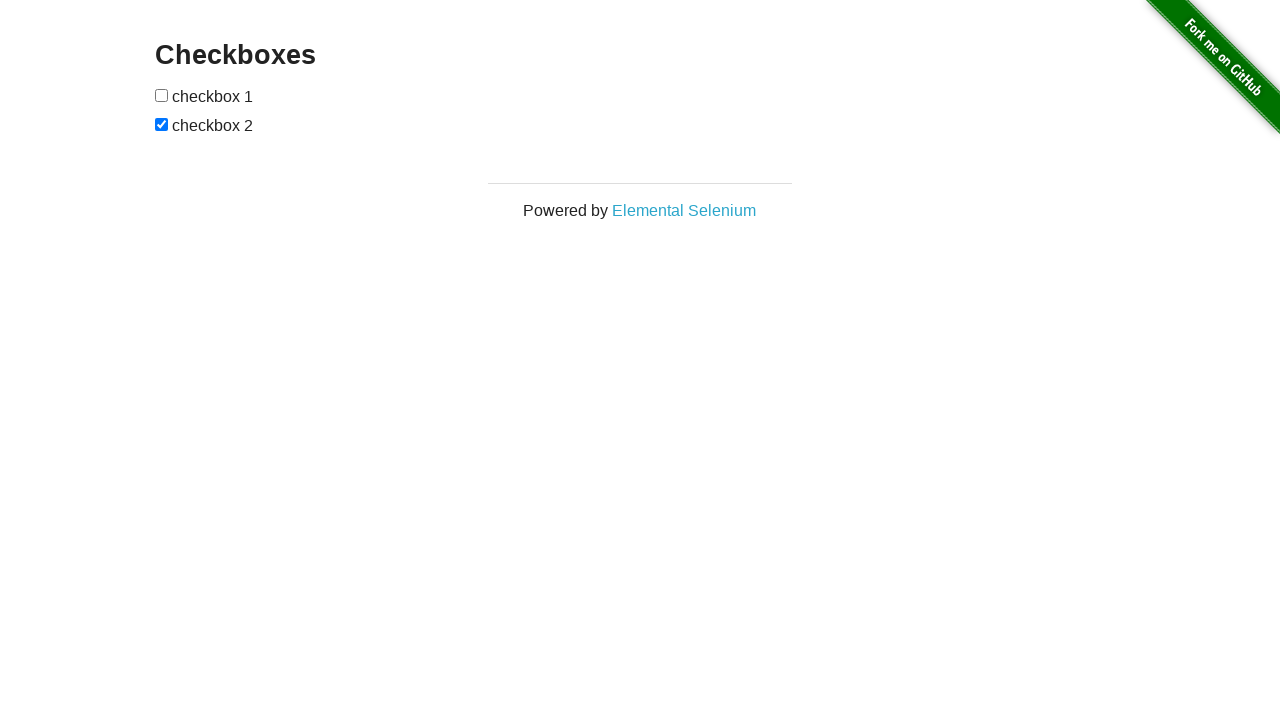

Clicked the first checkbox at (162, 95) on input[type='checkbox'] >> nth=0
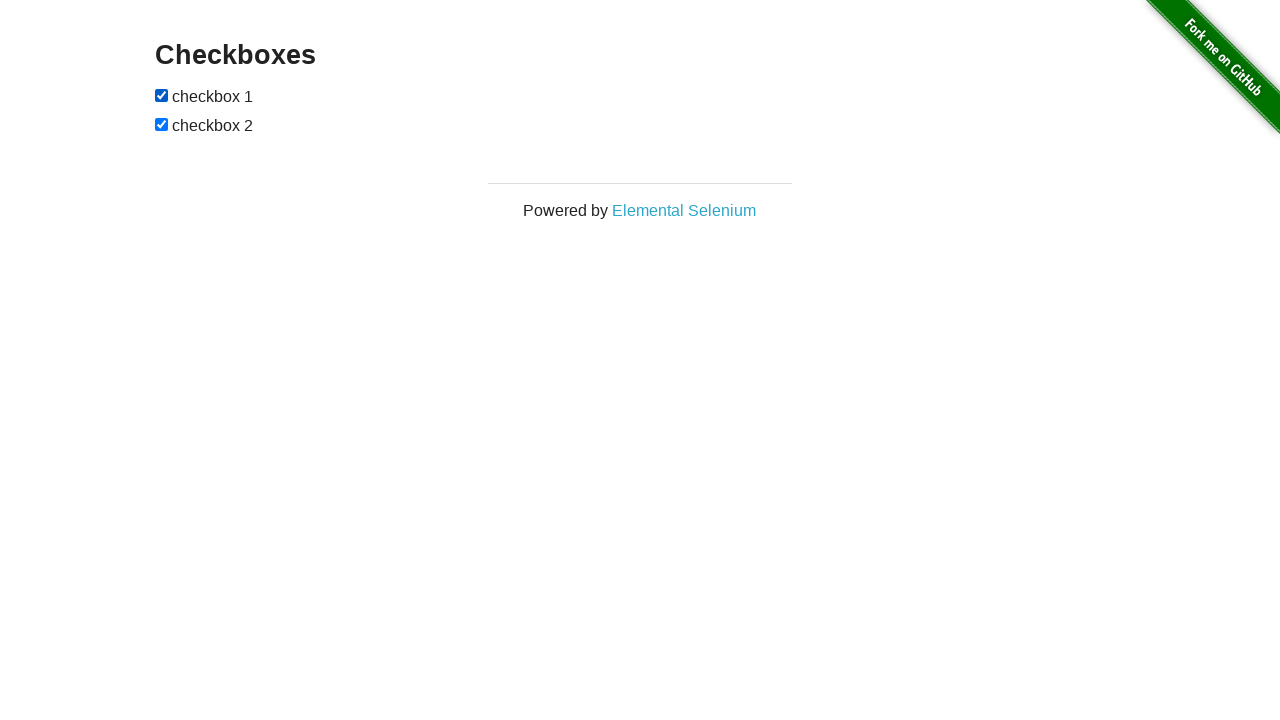

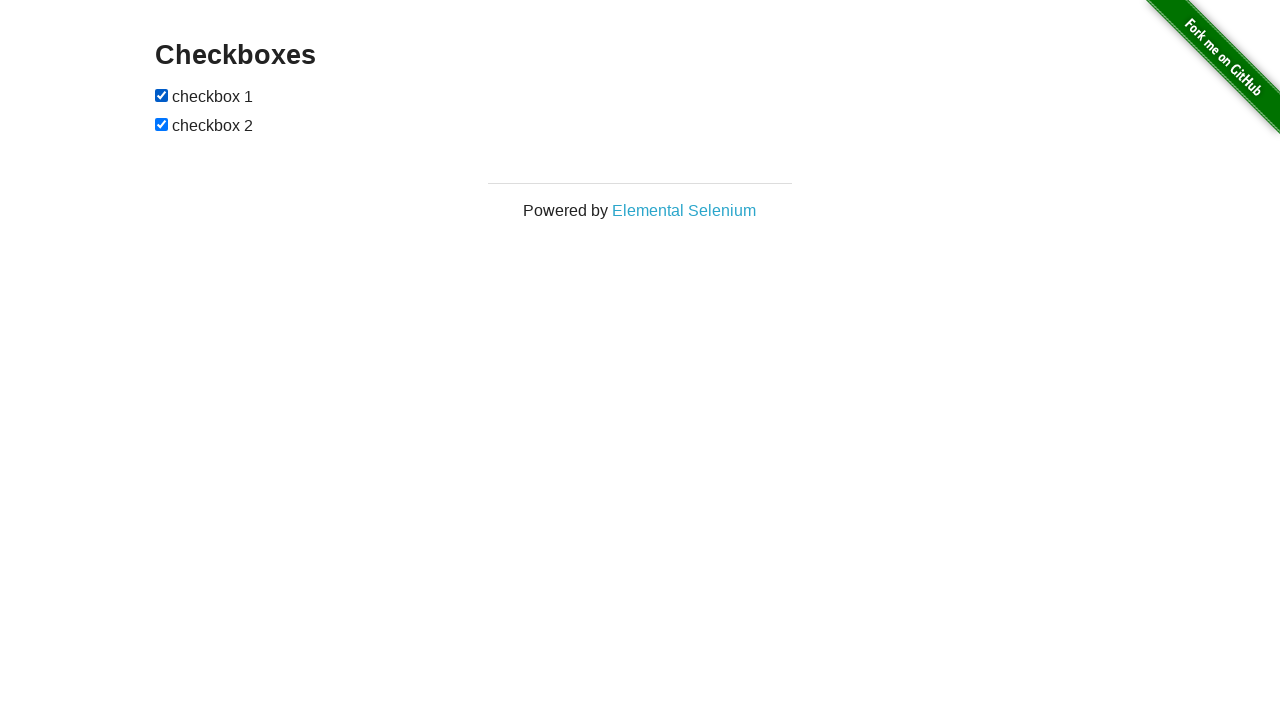